Tests performing a click by dispatching a click event programmatically on the "Get started" button

Starting URL: https://playwright.dev/

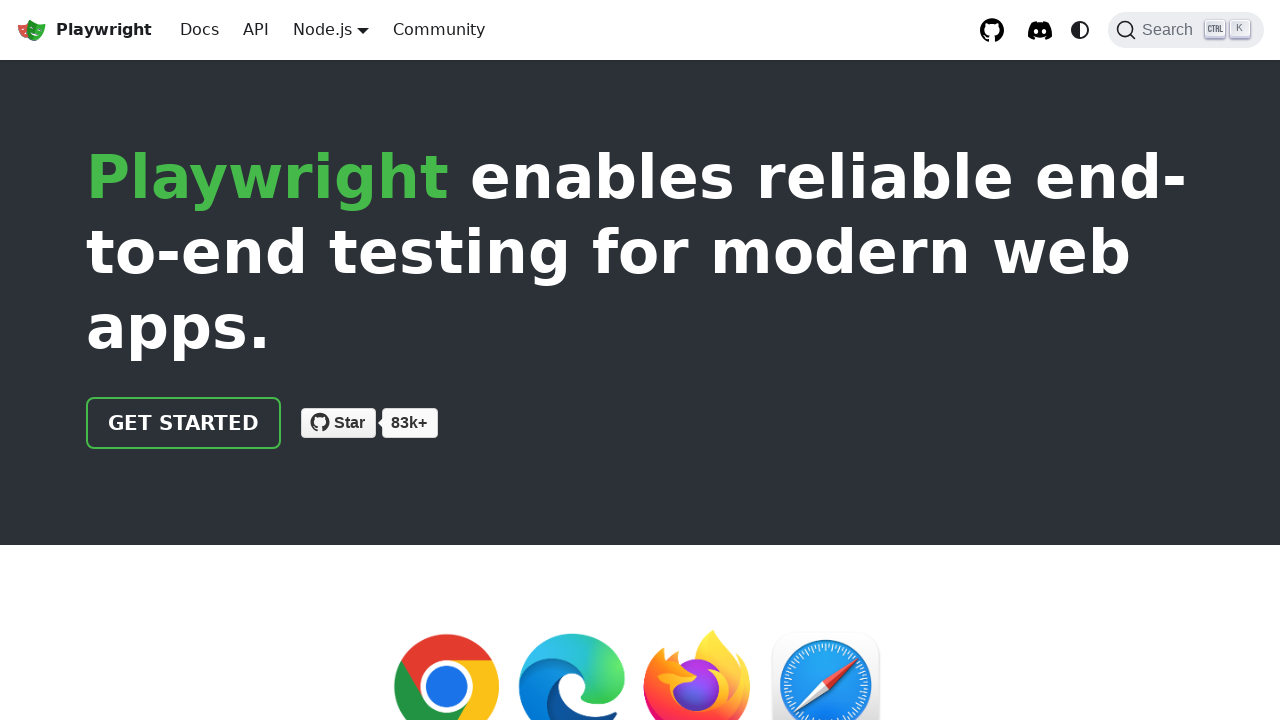

Navigated to Playwright documentation homepage
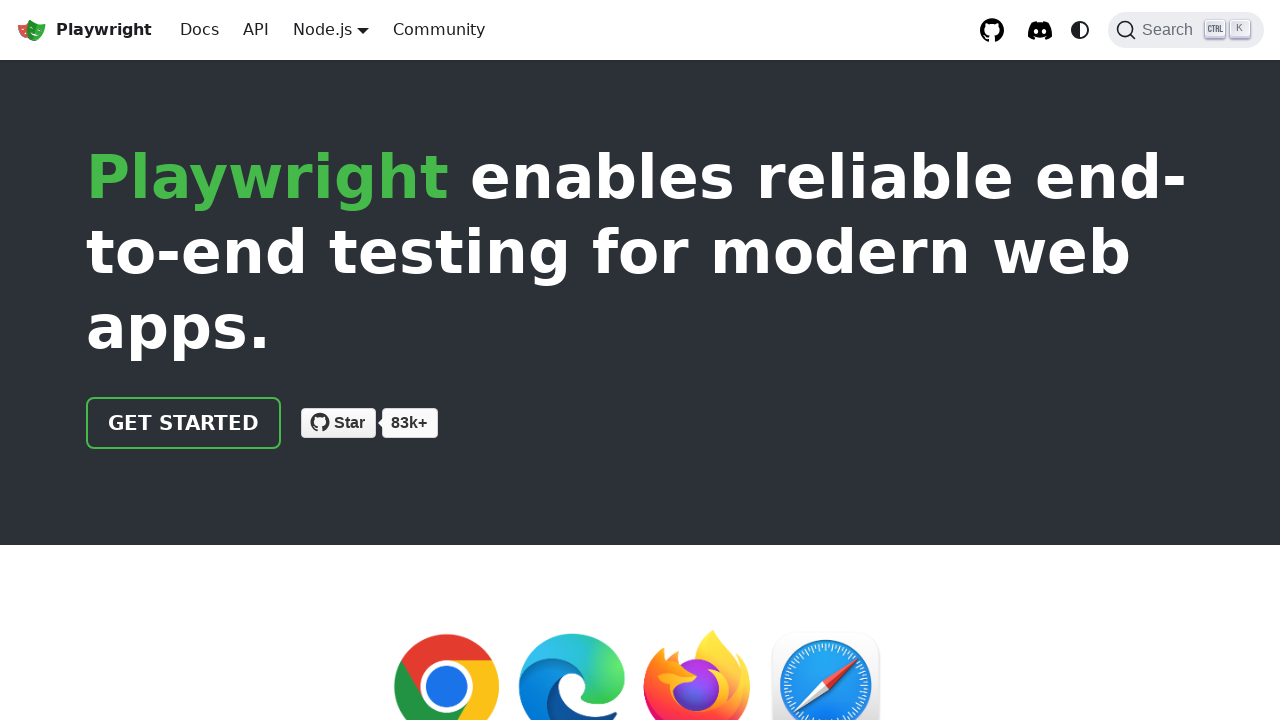

Dispatched click event on 'Get started' button
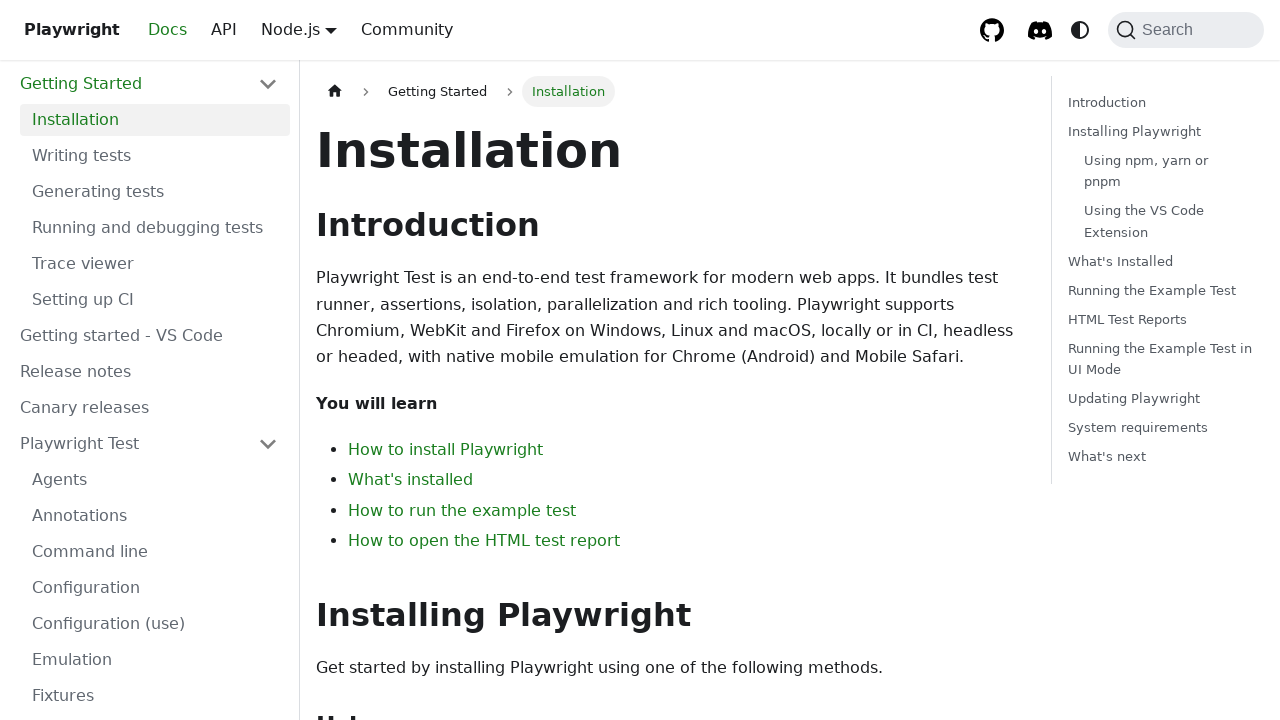

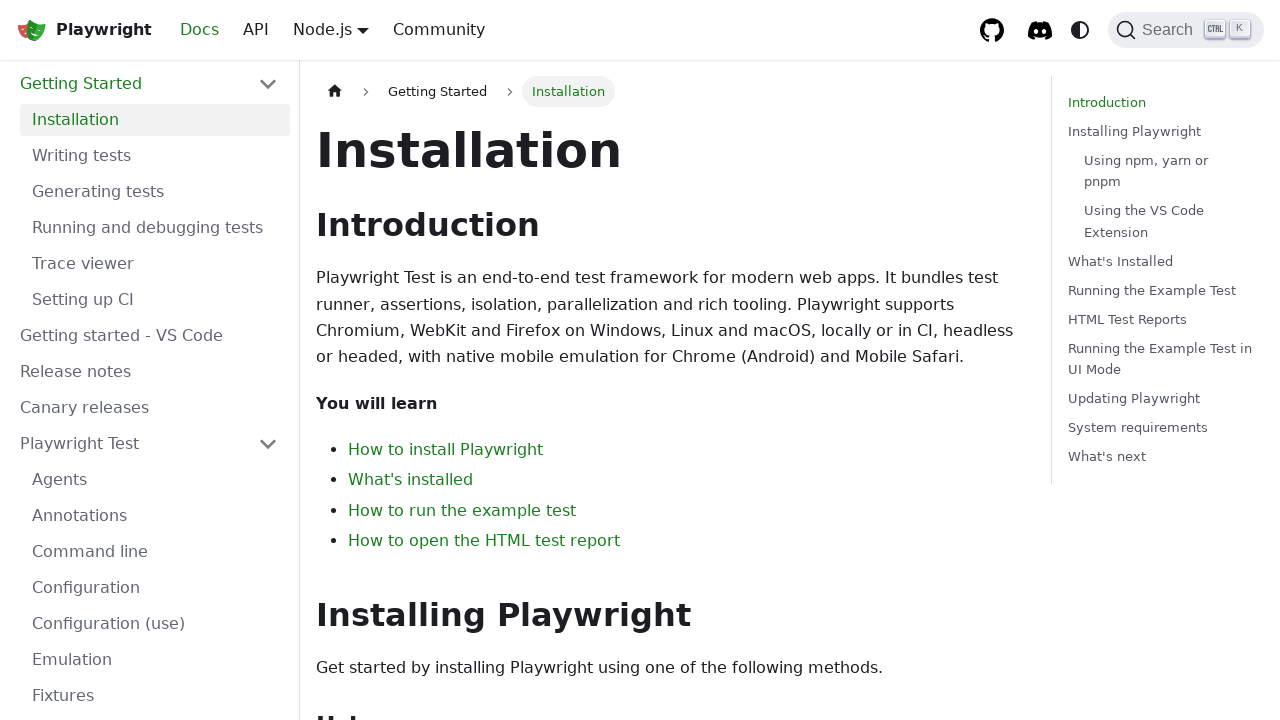